Navigates to Hepsiburada homepage and waits for the page to load

Starting URL: https://hepsiburada.com

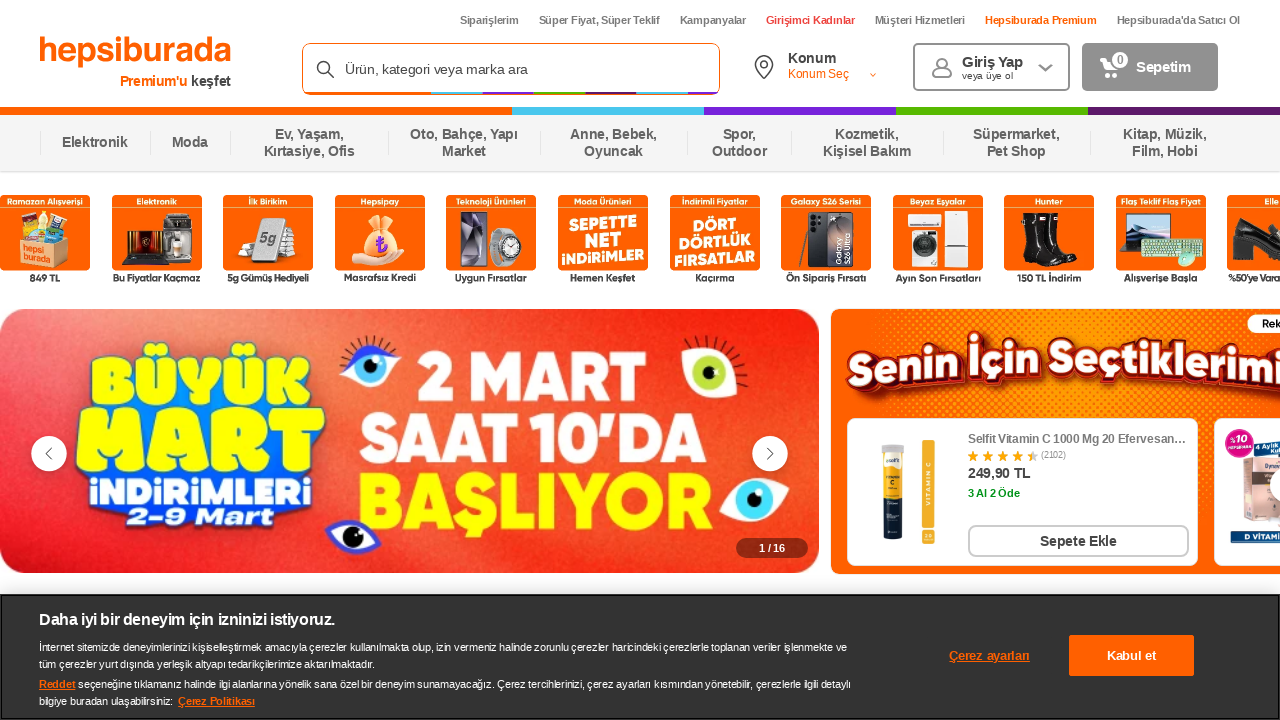

Navigated to Hepsiburada homepage
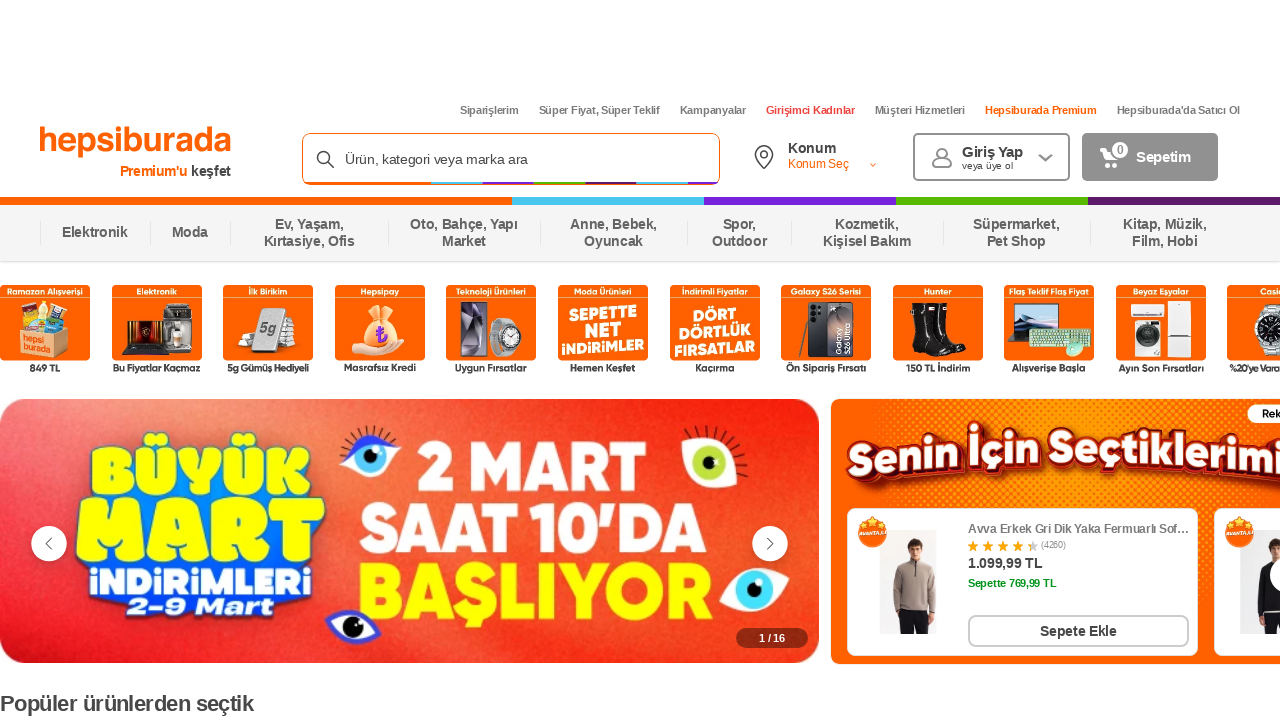

Page DOM content loaded
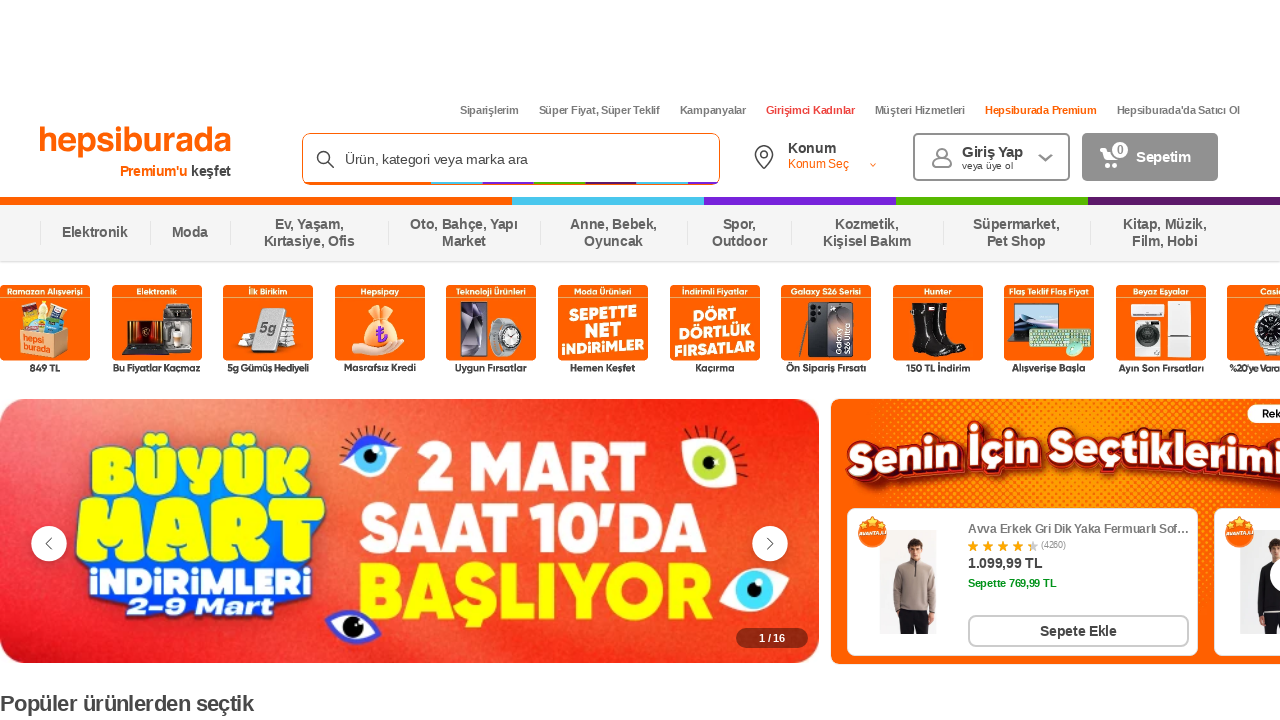

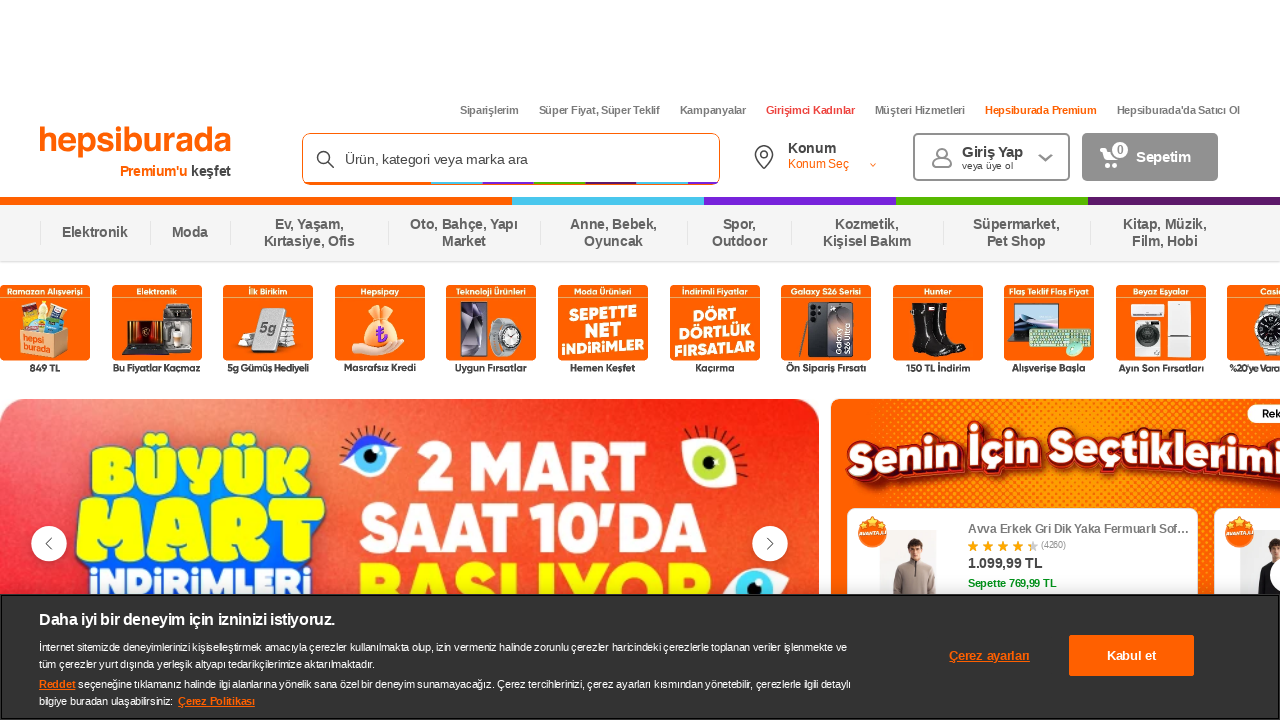